Tests drag and drop functionality by dragging an element from source to target area

Starting URL: http://jqueryui.com/droppable/

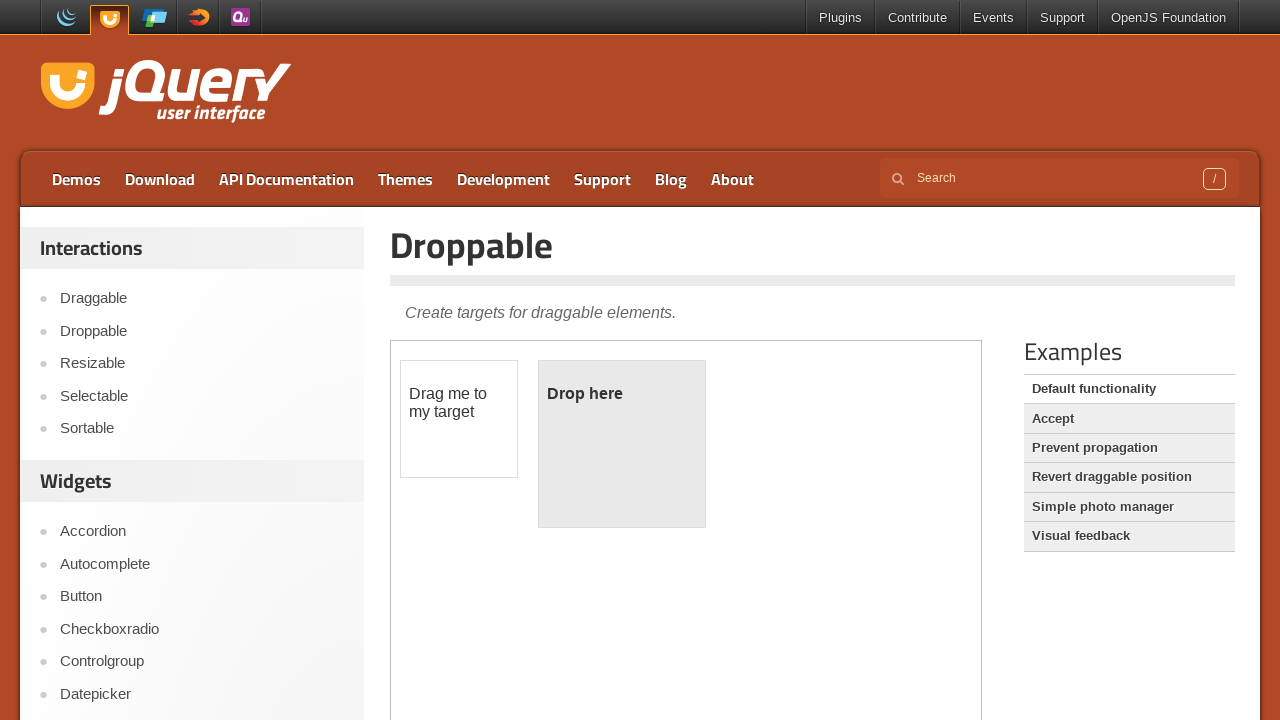

Waited for draggable element to load in iframe
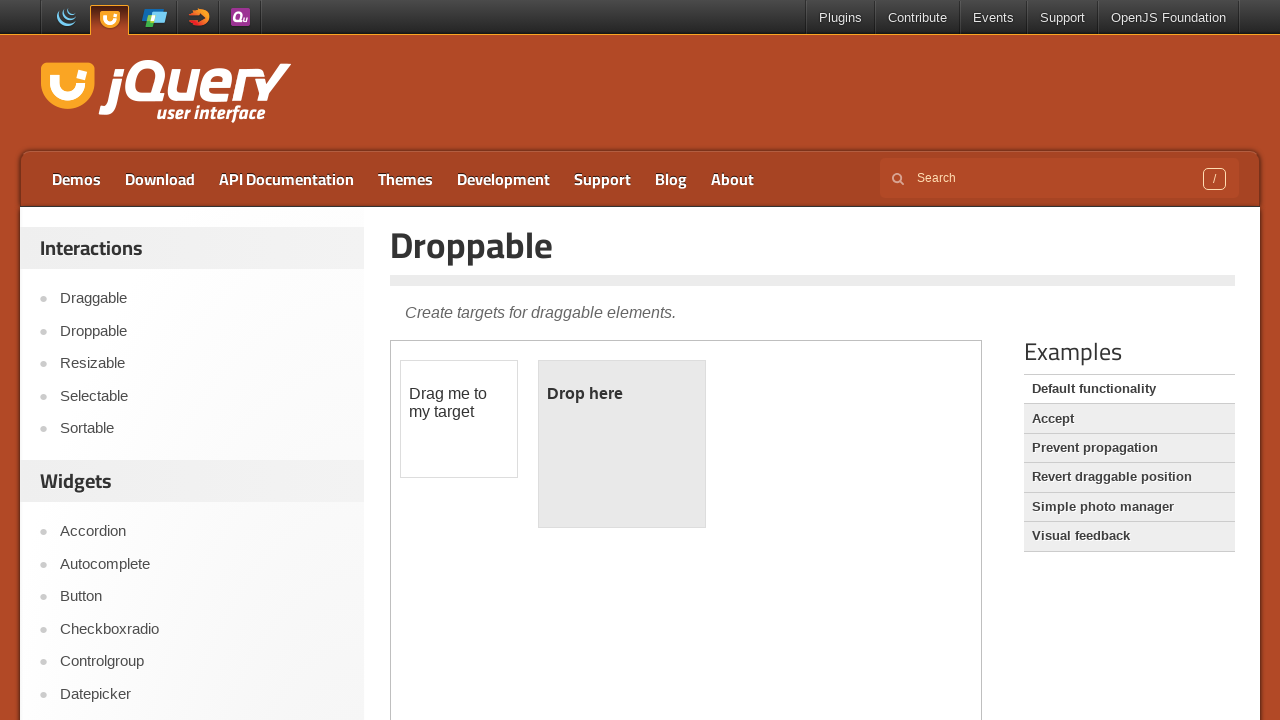

Selected iframe frame containing drag and drop demo
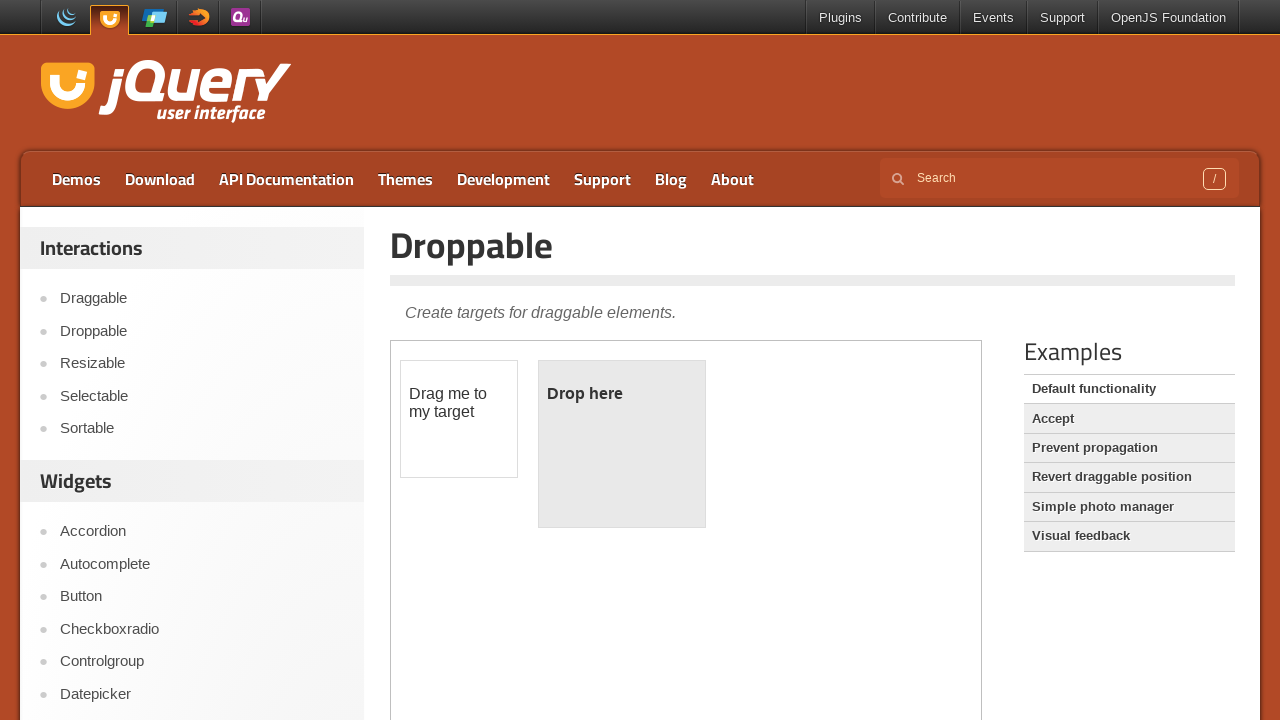

Located draggable source element
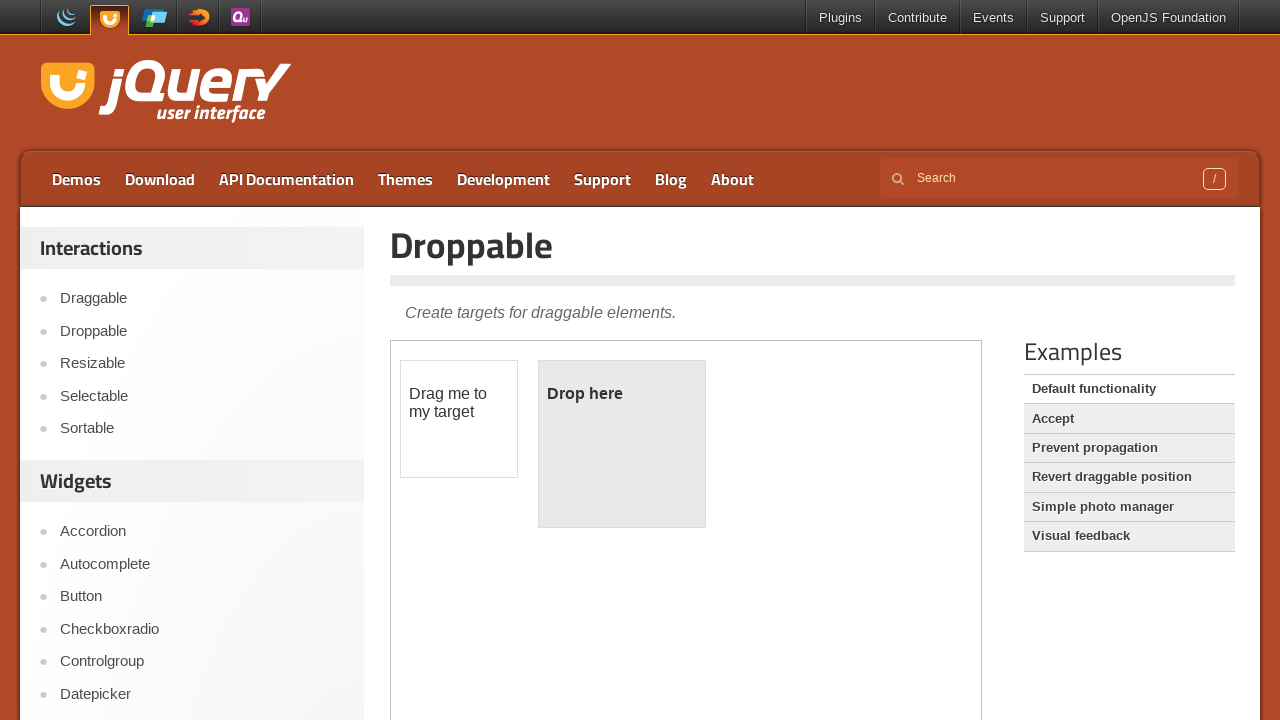

Located drop target element
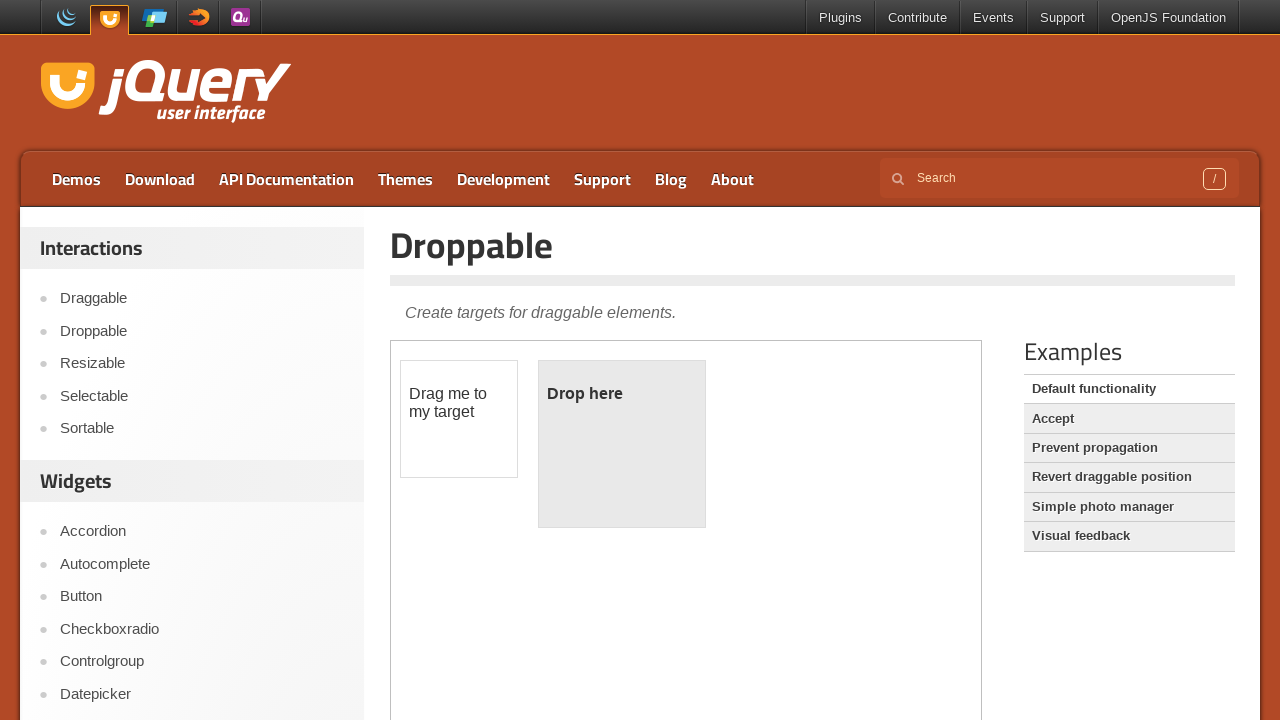

Dragged element from source to target area at (622, 444)
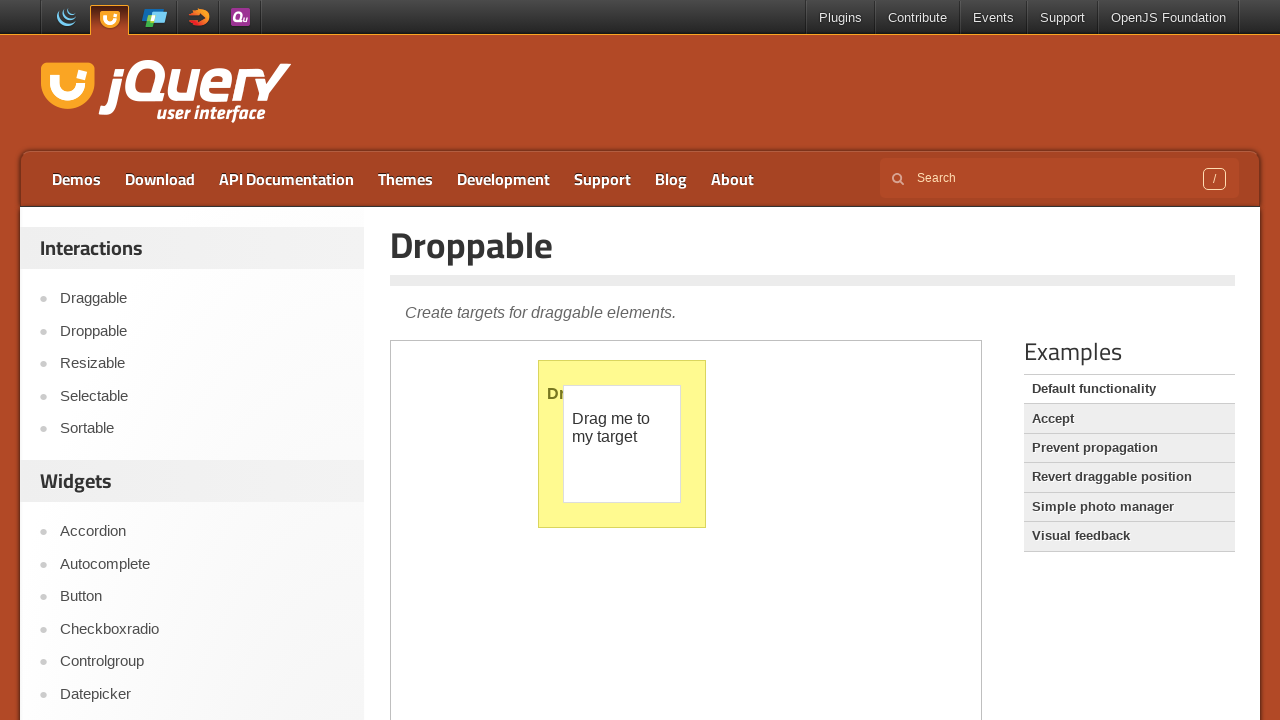

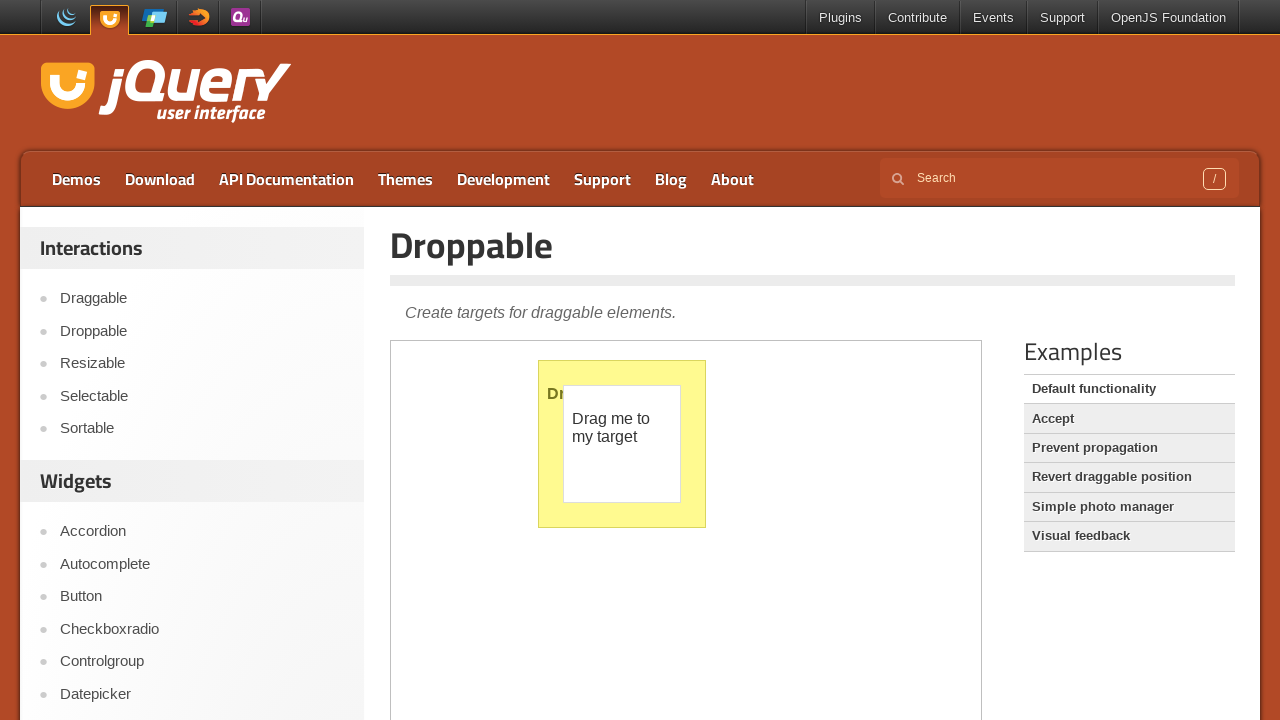